Tests clicking on a blue primary button on the UI Testing Playground class attribute page, repeated 3 times to verify button click functionality

Starting URL: http://uitestingplayground.com/classattr

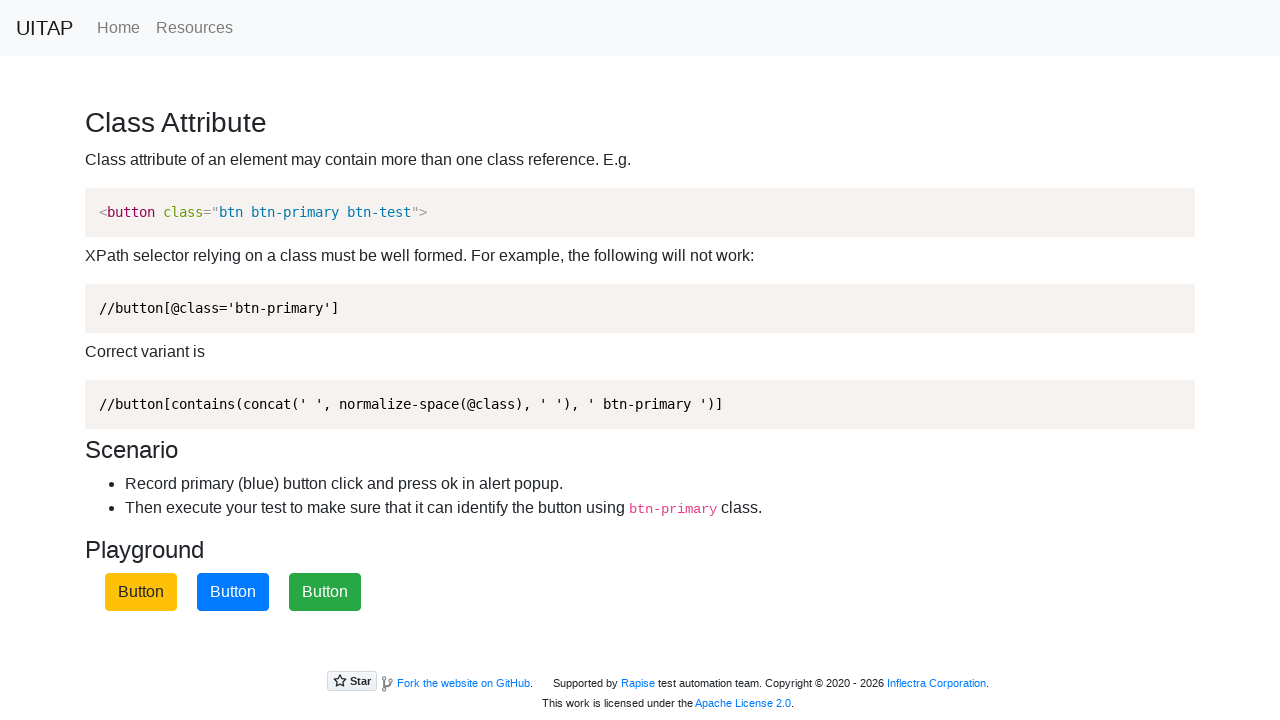

Navigated to UI Testing Playground class attribute page
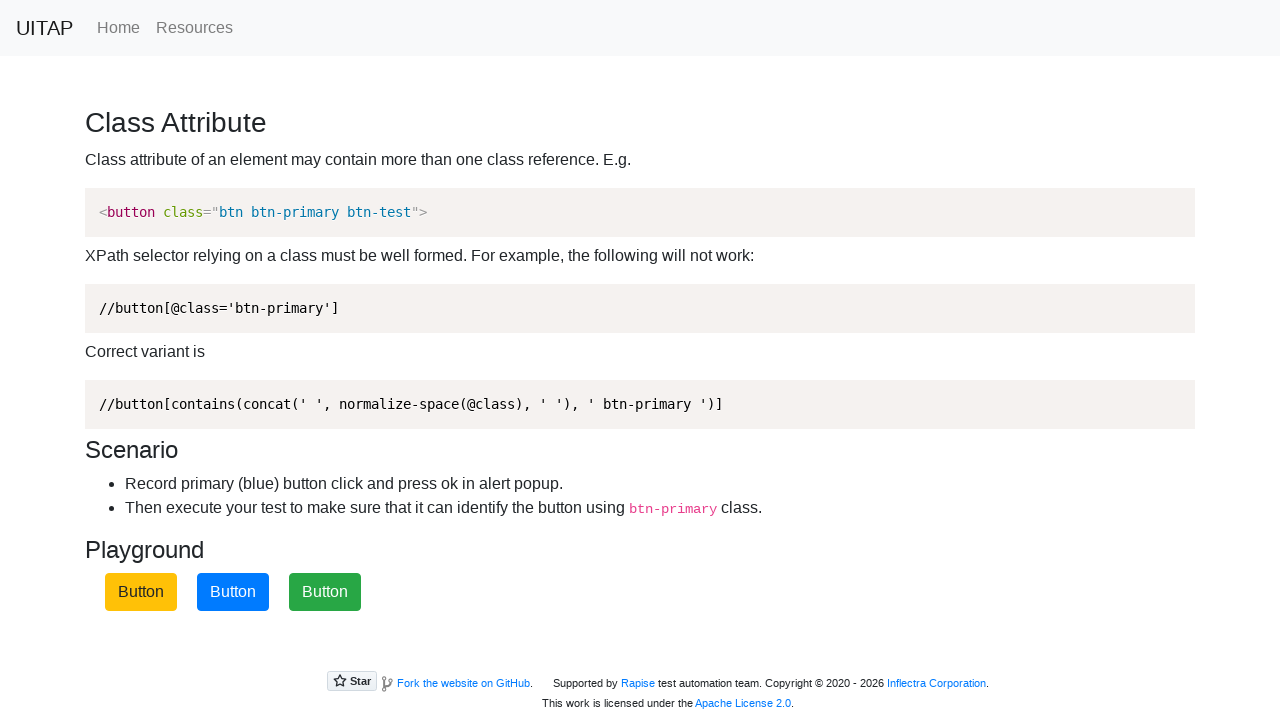

Clicked blue primary button (attempt 1 of 3) at (233, 592) on .btn-primary
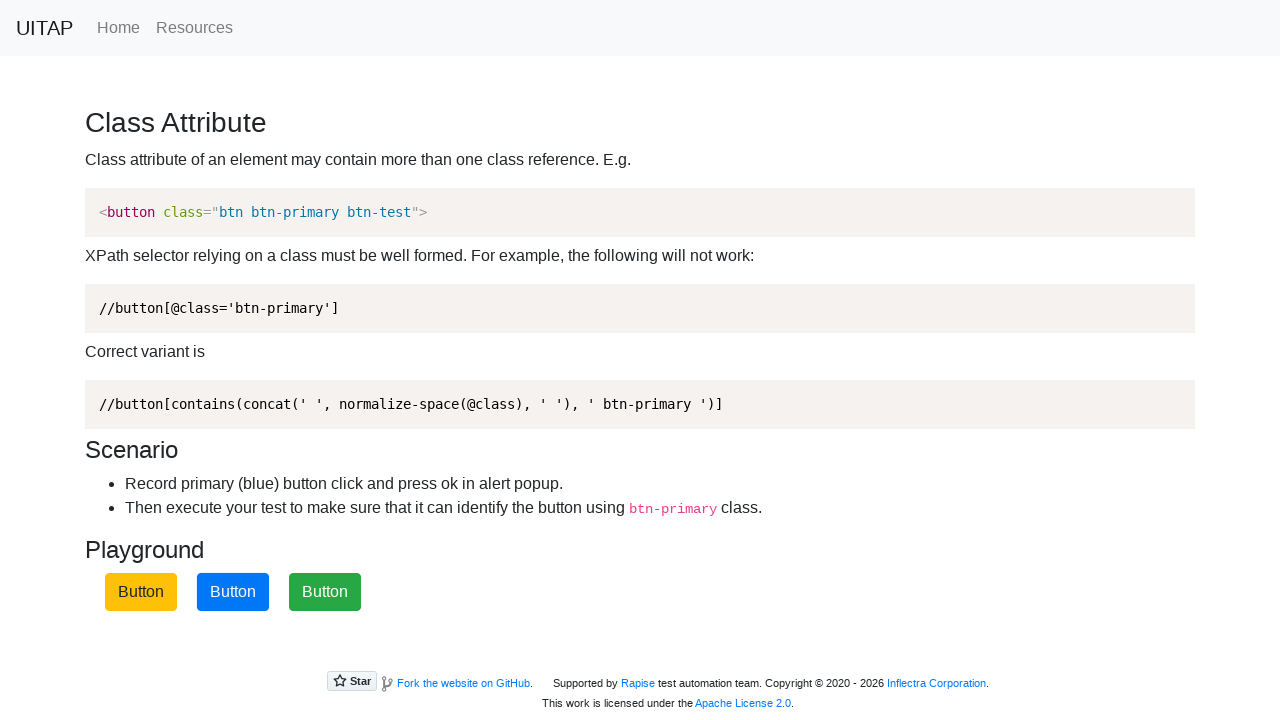

Clicked blue primary button (attempt 2 of 3) at (233, 592) on .btn-primary
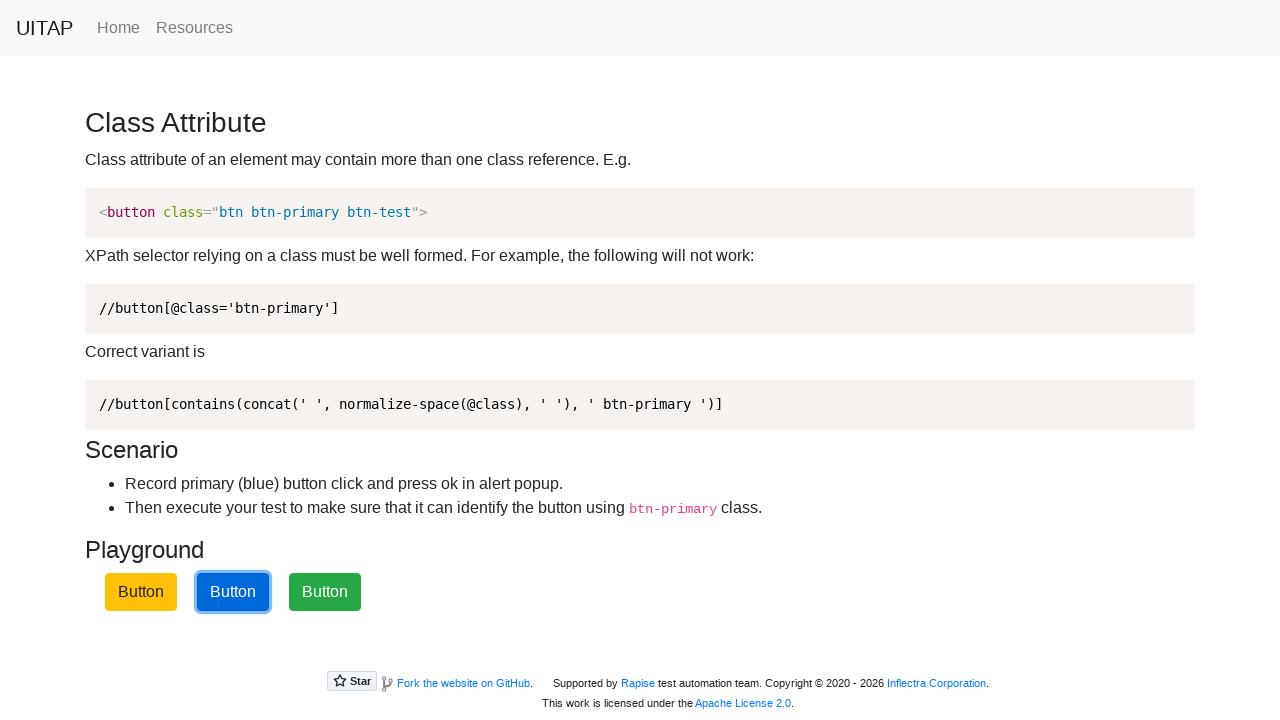

Clicked blue primary button (attempt 3 of 3) at (233, 592) on .btn-primary
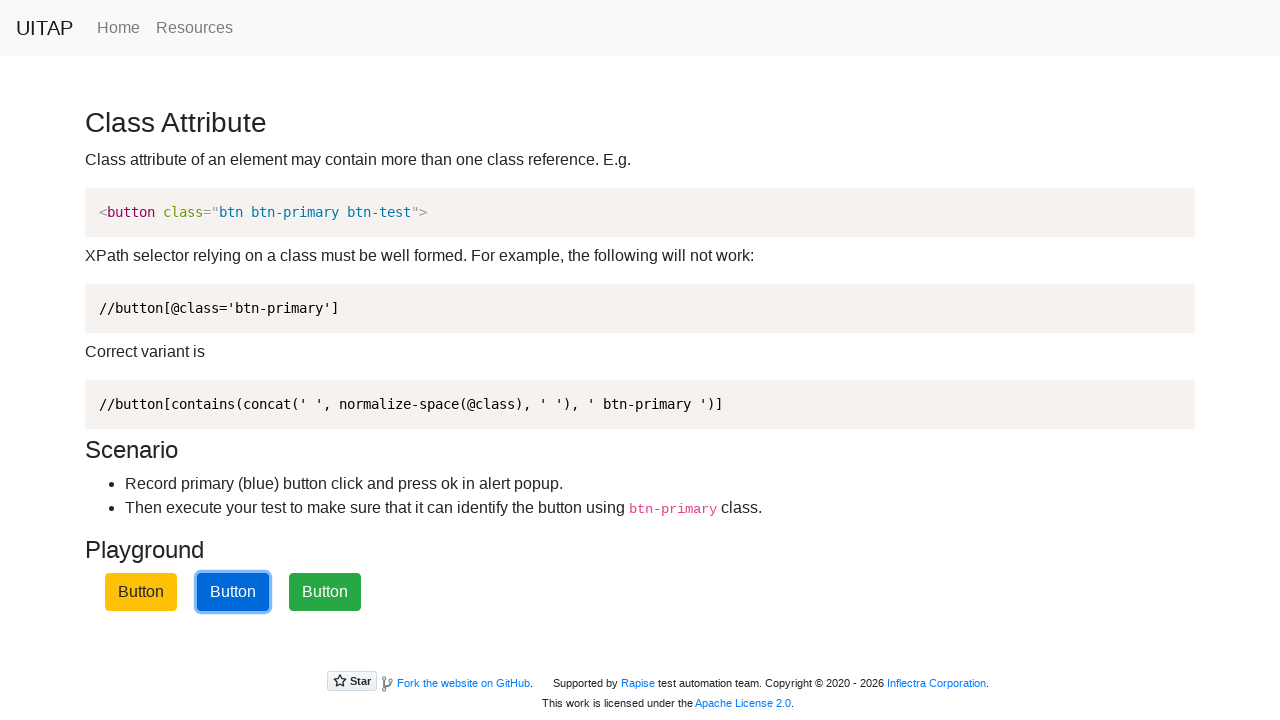

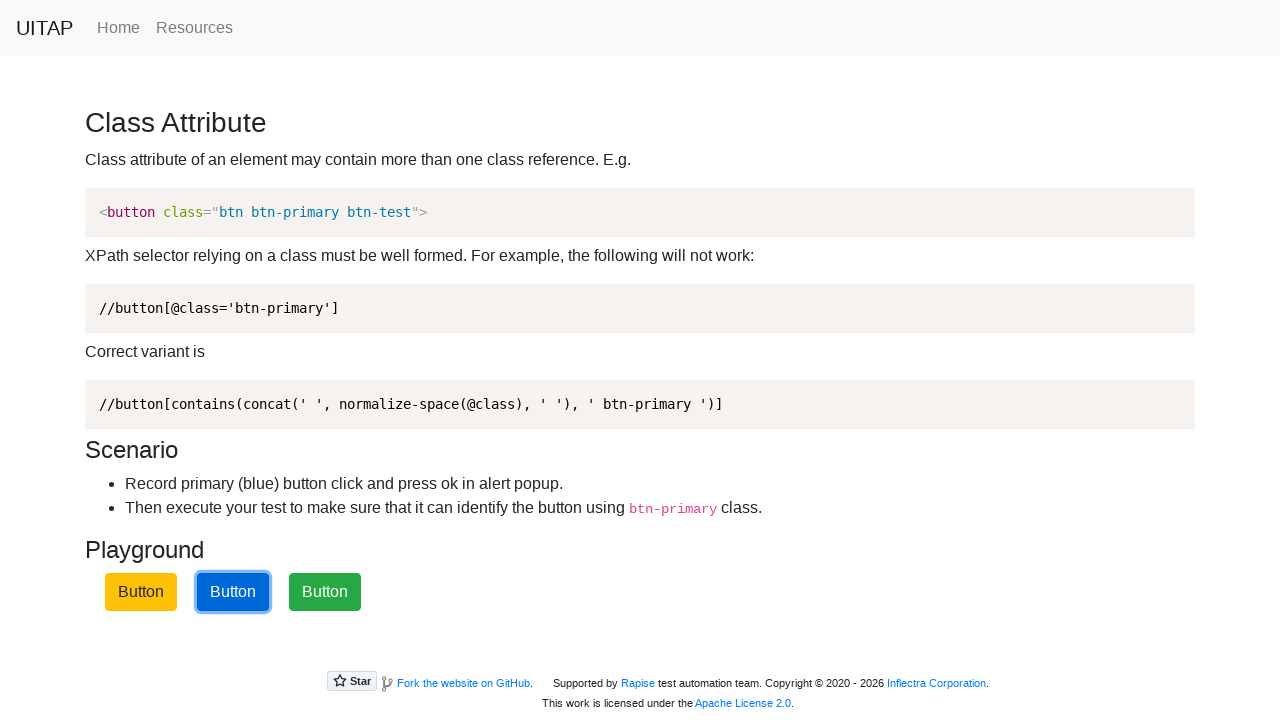